Tests account registration form by filling multiple fields using keyboard tab navigation to move between form inputs

Starting URL: https://naveenautomationlabs.com/opencart/index.php?route=account/register

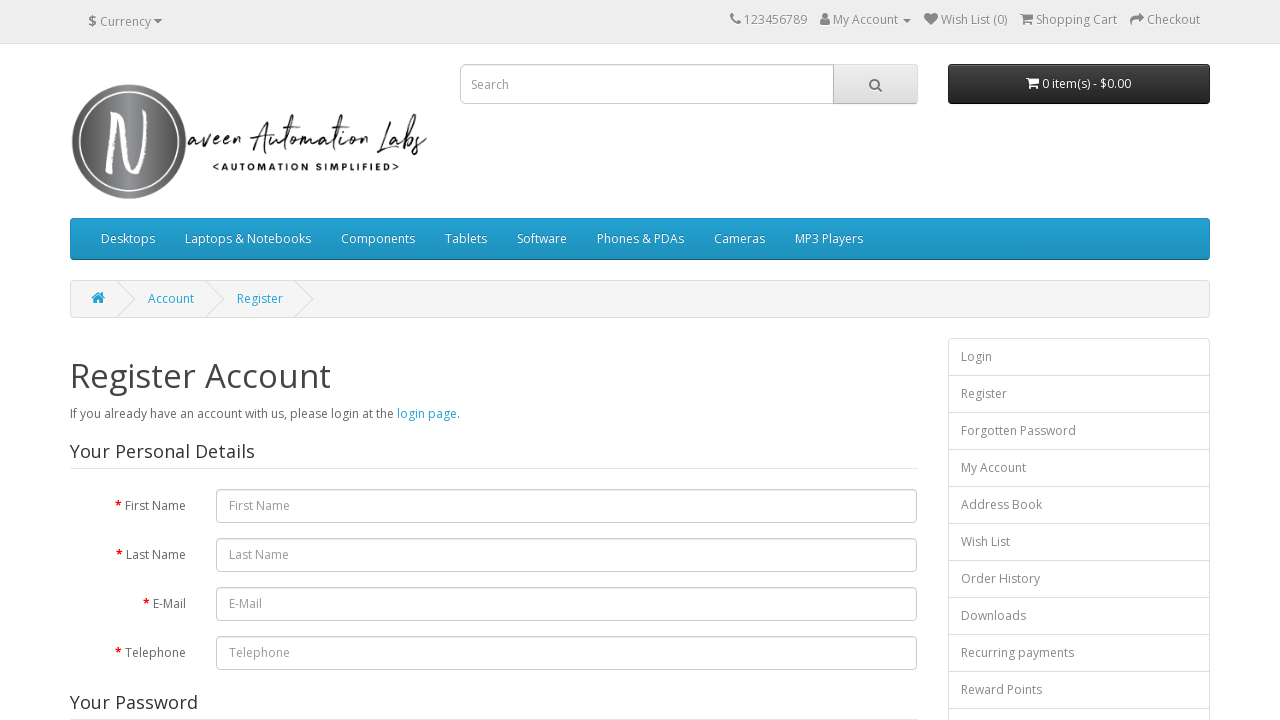

Filled first name field with 'Kinjal' on input[name='firstname']
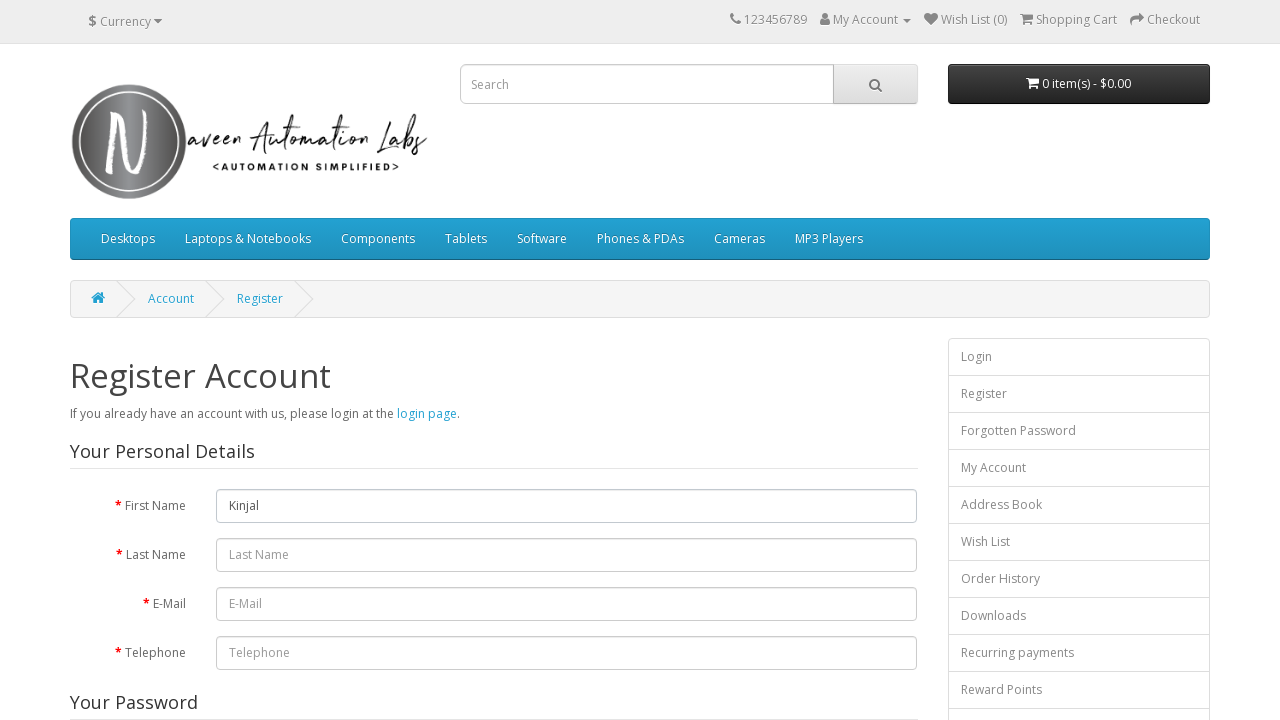

Pressed Tab to navigate from first name to last name field on input[name='firstname']
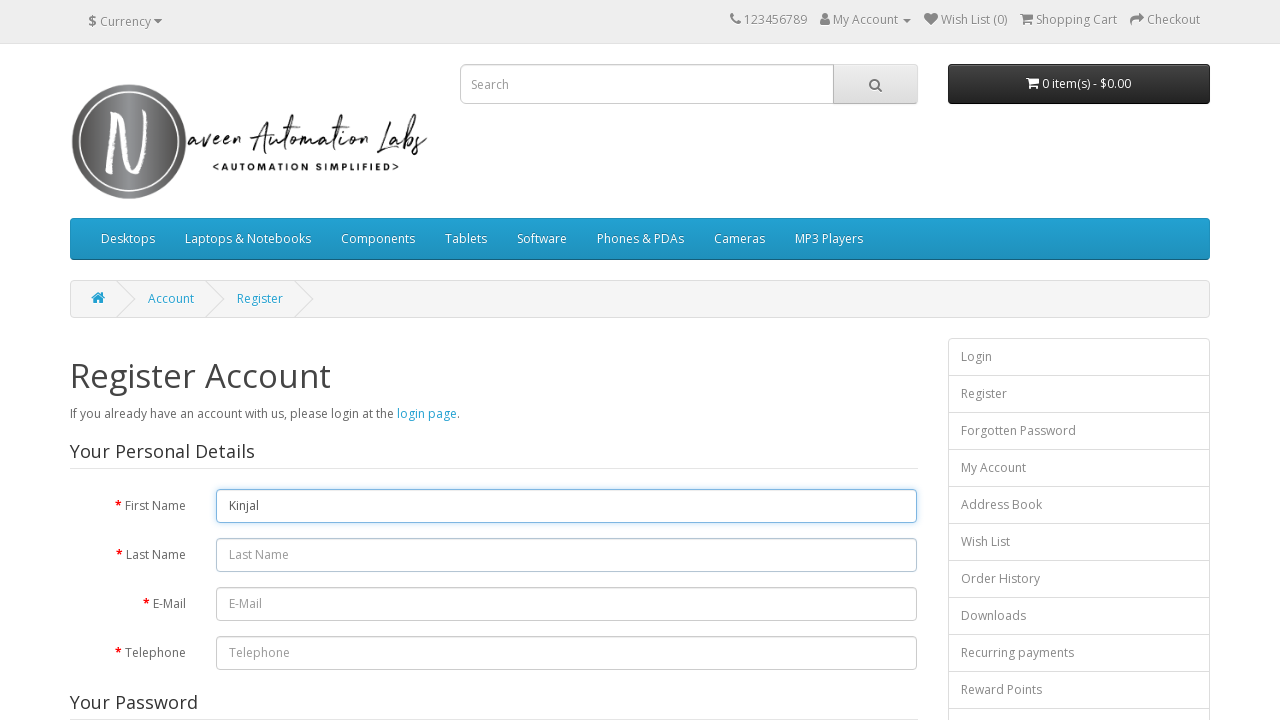

Filled last name field with 'Ruchi' on input[name='lastname']
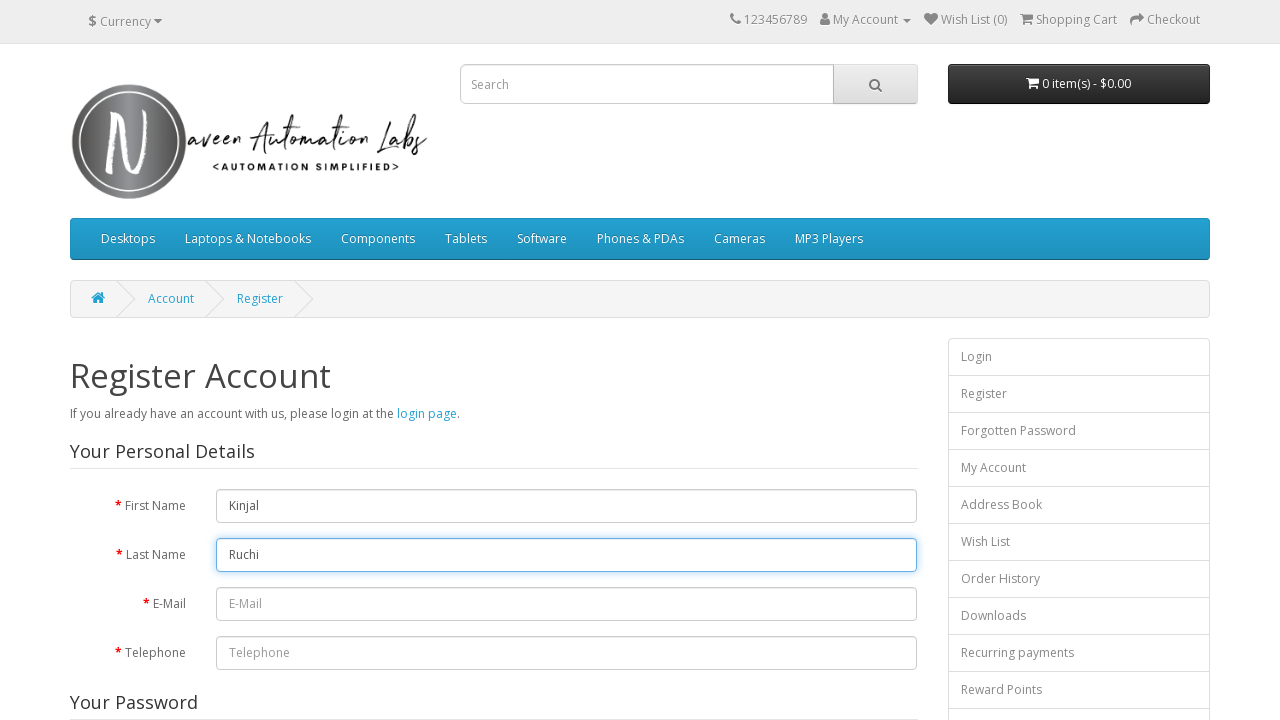

Pressed Tab to navigate from last name to email field on input[name='lastname']
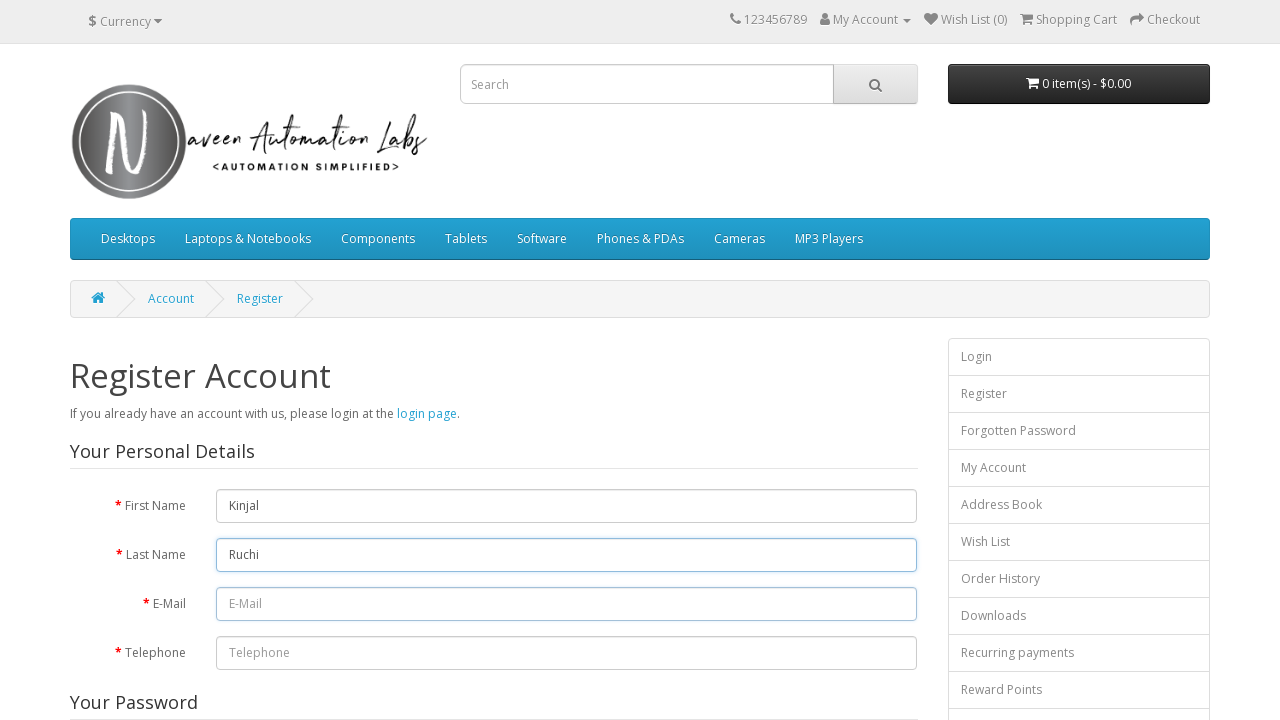

Filled email field with 'KinRu@appmail.com' on input[name='email']
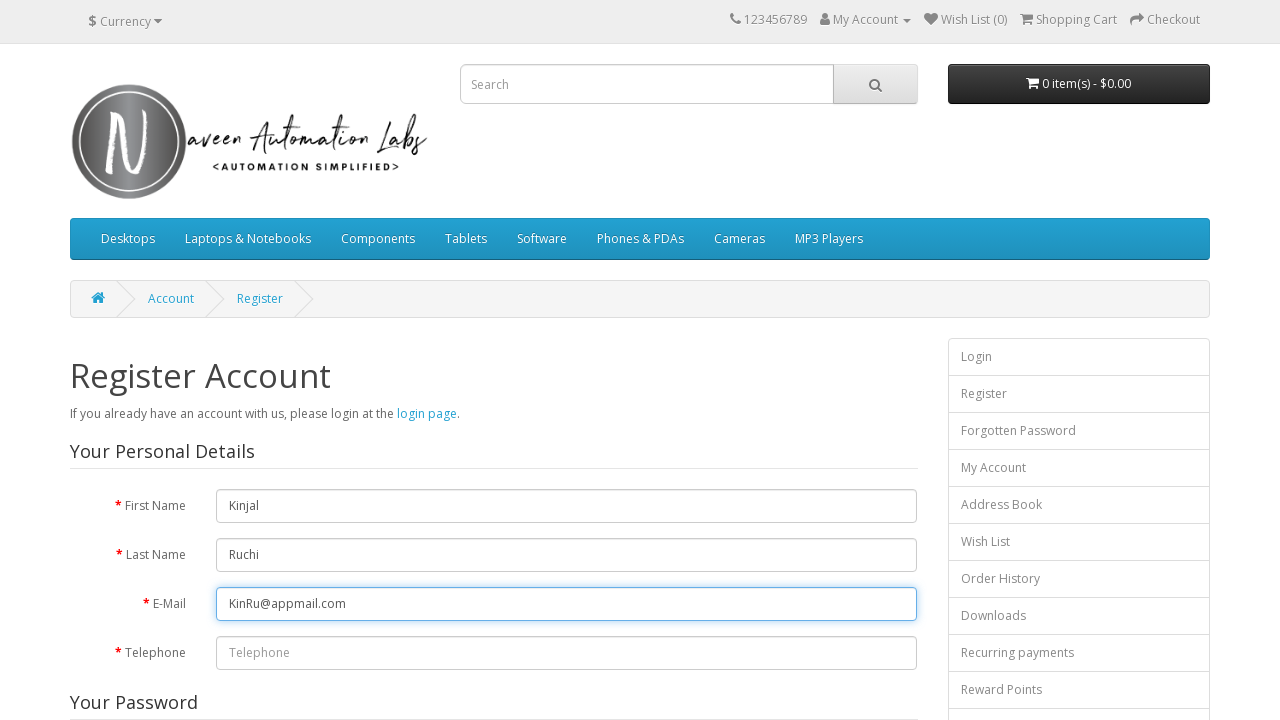

Pressed Tab to navigate from email to telephone field on input[name='email']
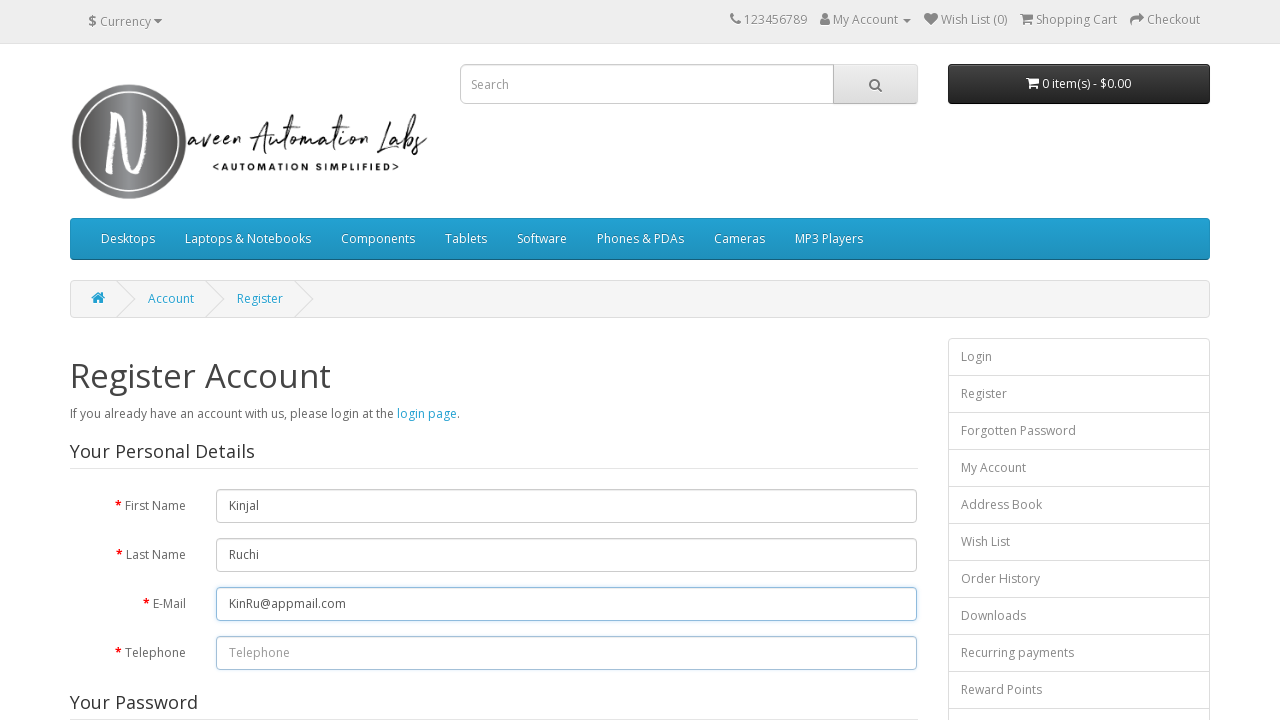

Filled telephone field with '2346723452' on input[name='telephone']
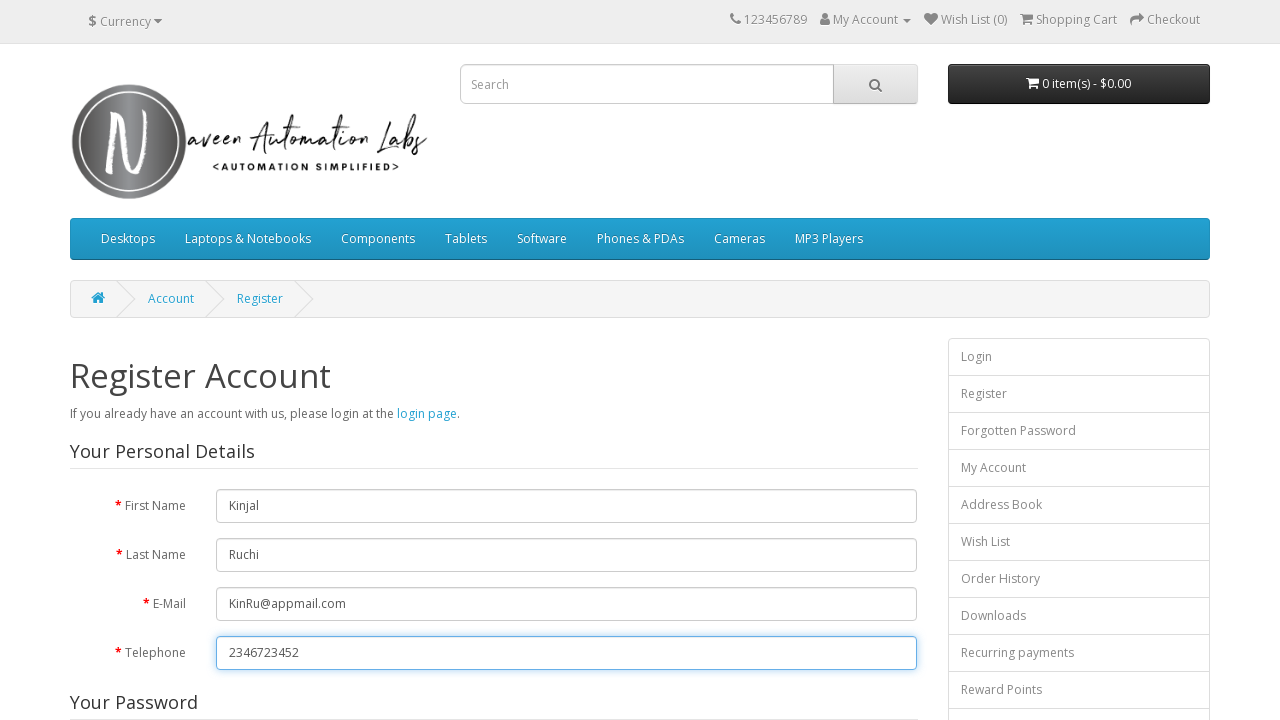

Pressed Tab to navigate from telephone to password field on input[name='telephone']
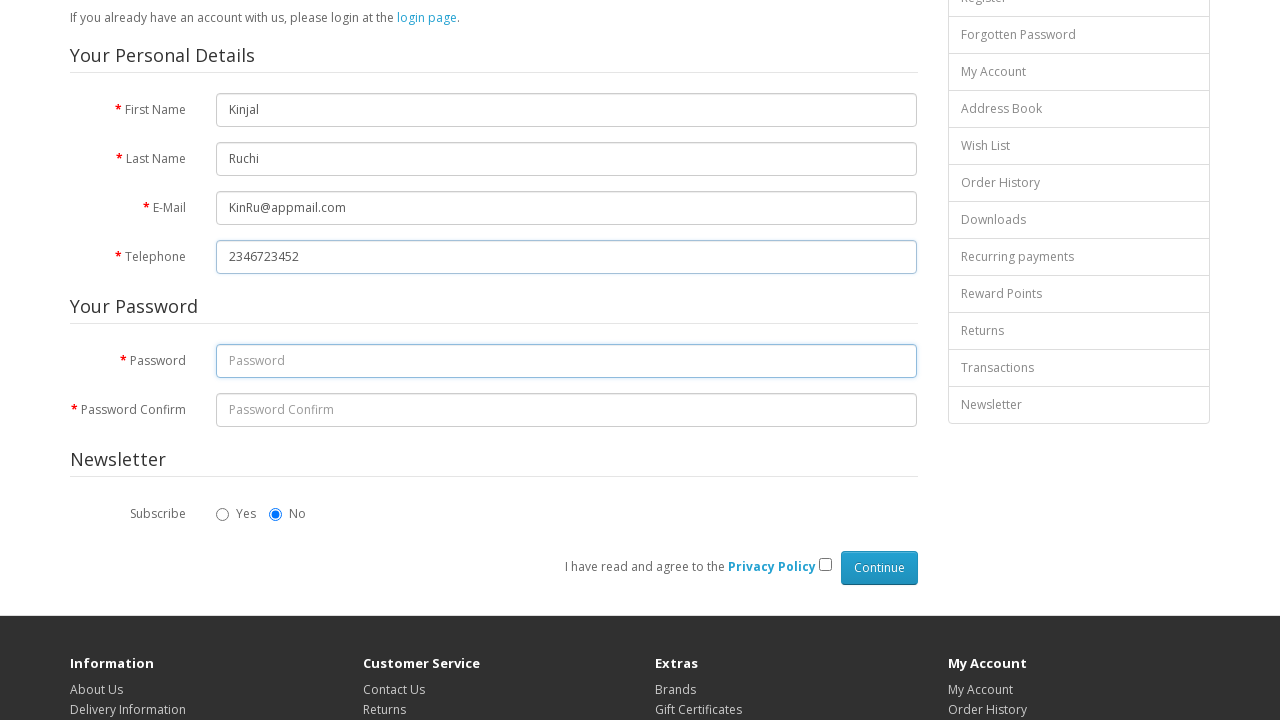

Filled password field with 'KinRu@25' on input[name='password']
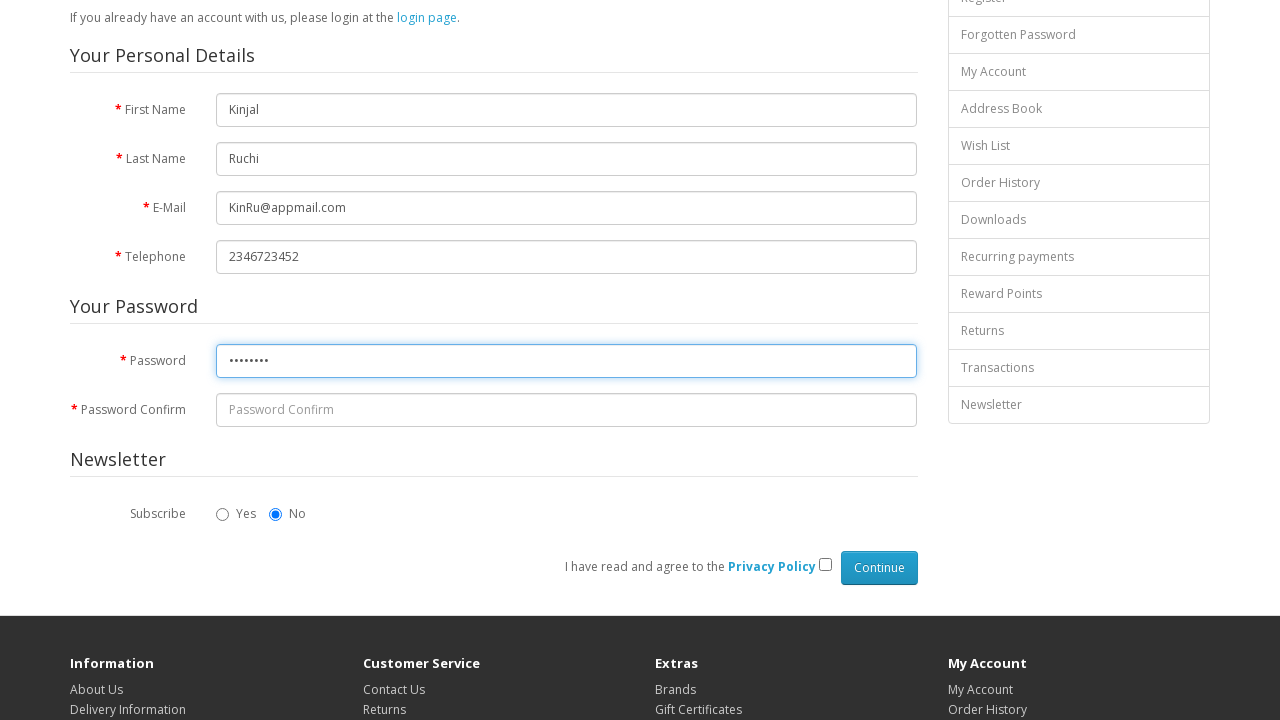

Pressed Tab to navigate from password to password confirm field on input[name='password']
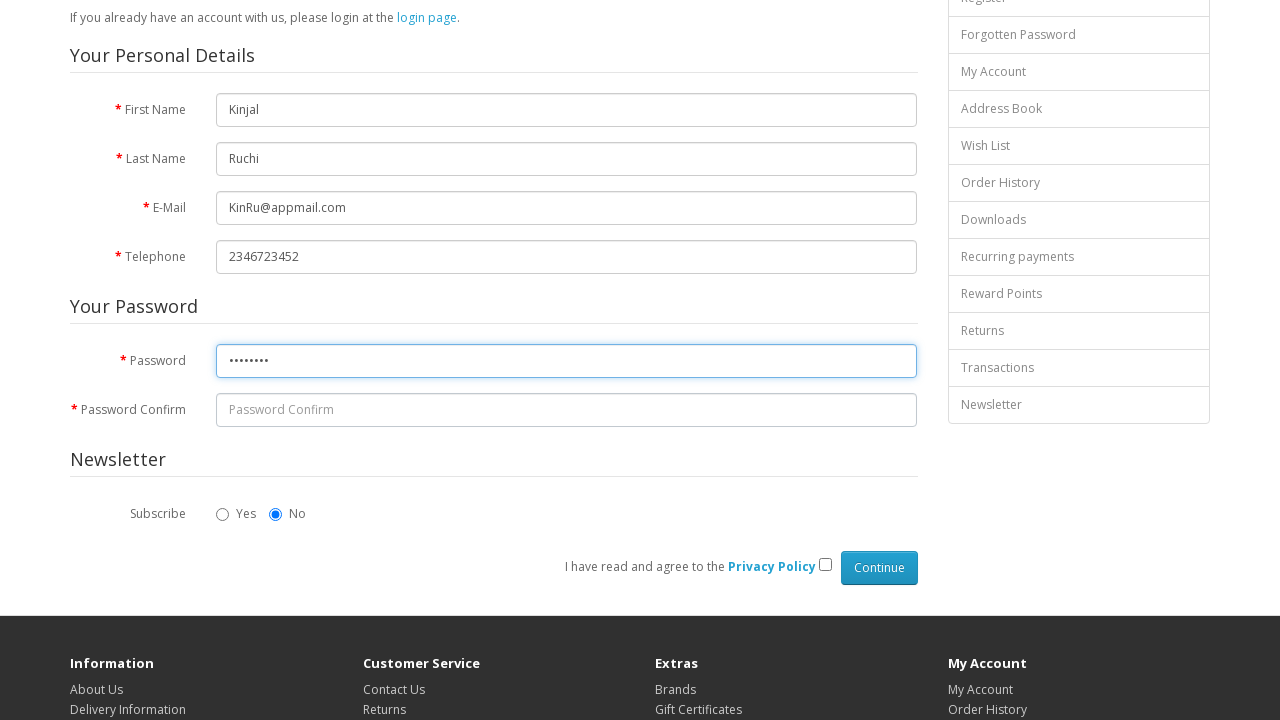

Filled password confirm field with 'KinRu@25' on input[name='confirm']
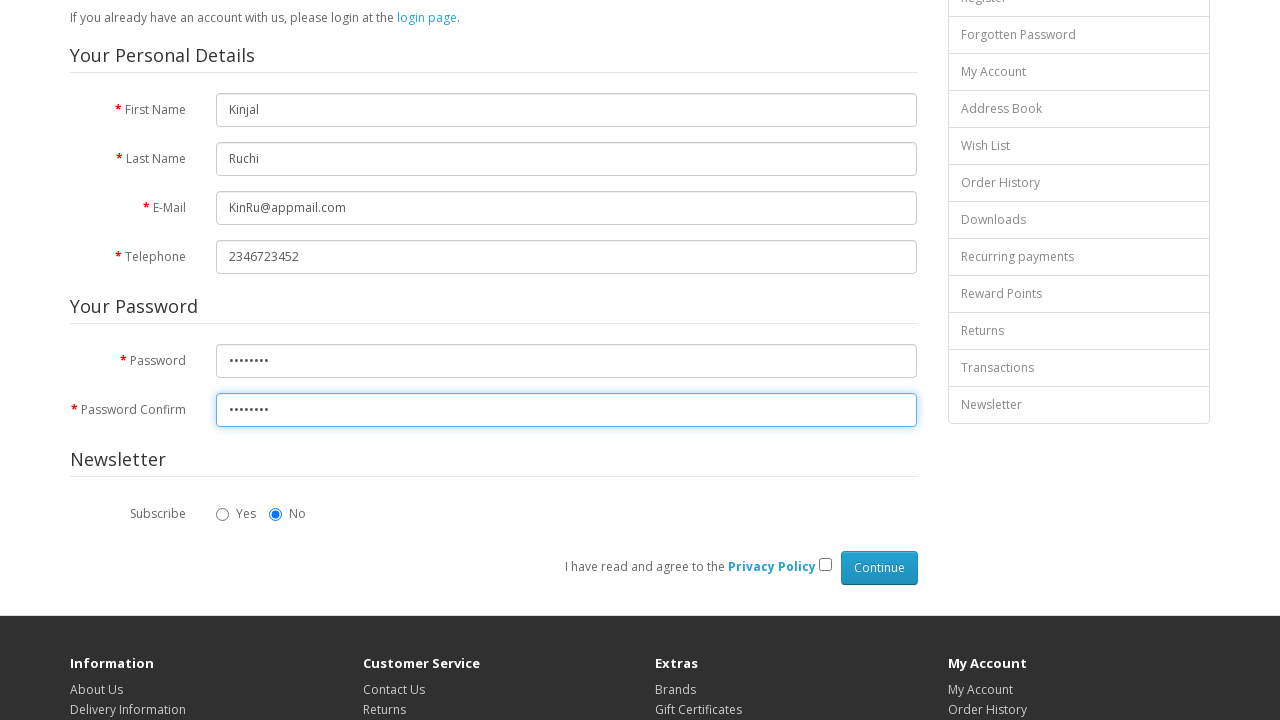

Pressed Tab to navigate to next form element on input[name='confirm']
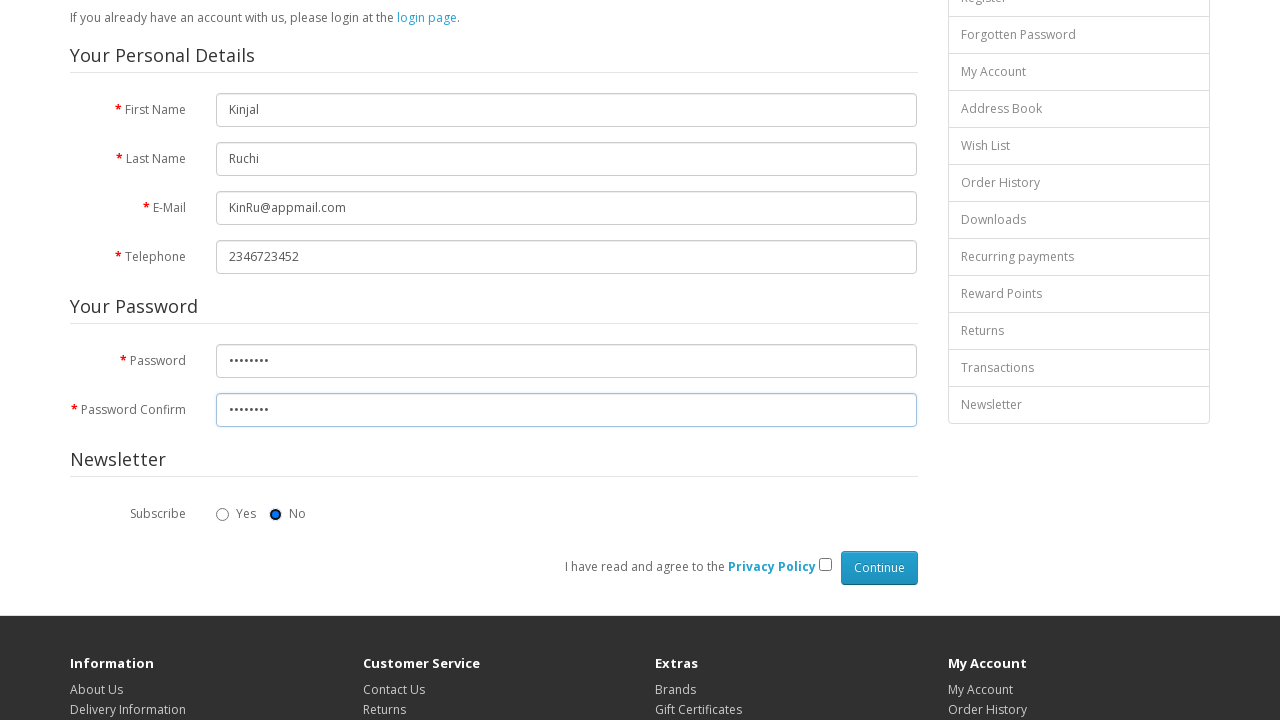

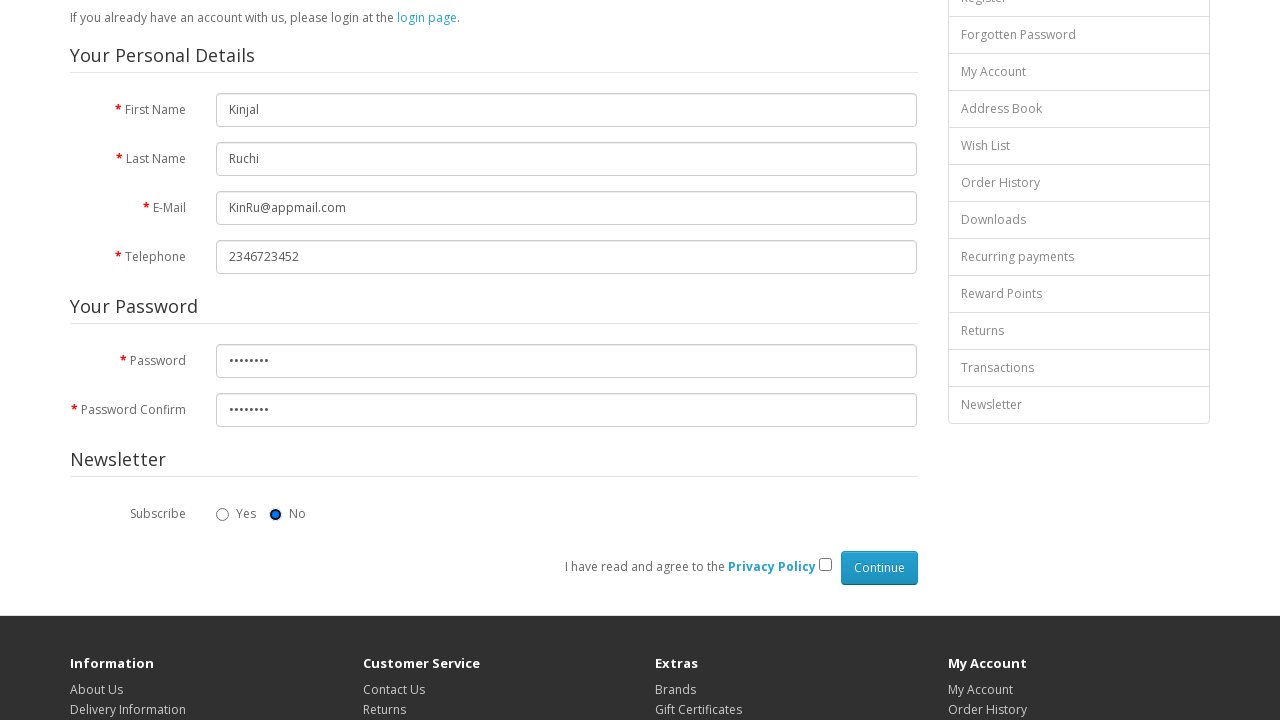